Tests accessing an element inside an iframe after properly switching to the iframe context

Starting URL: https://omayo.blogspot.com/

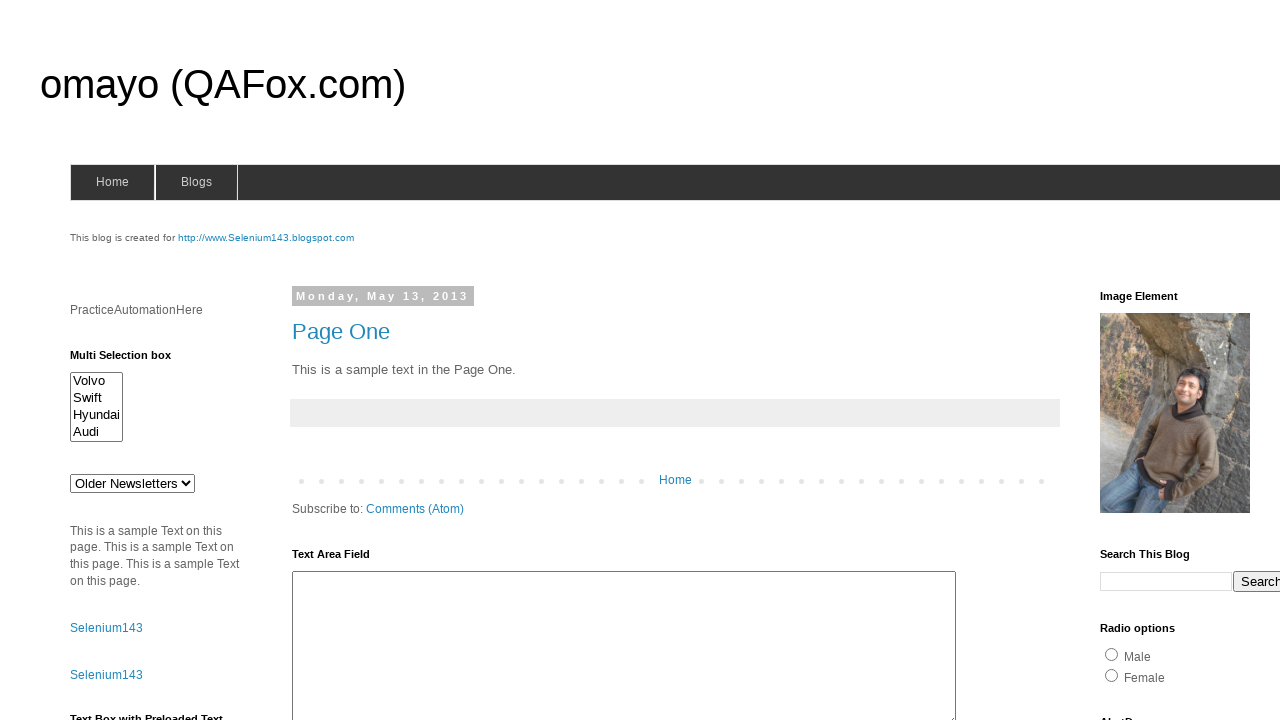

Switched to iframe with name 'iframe2'
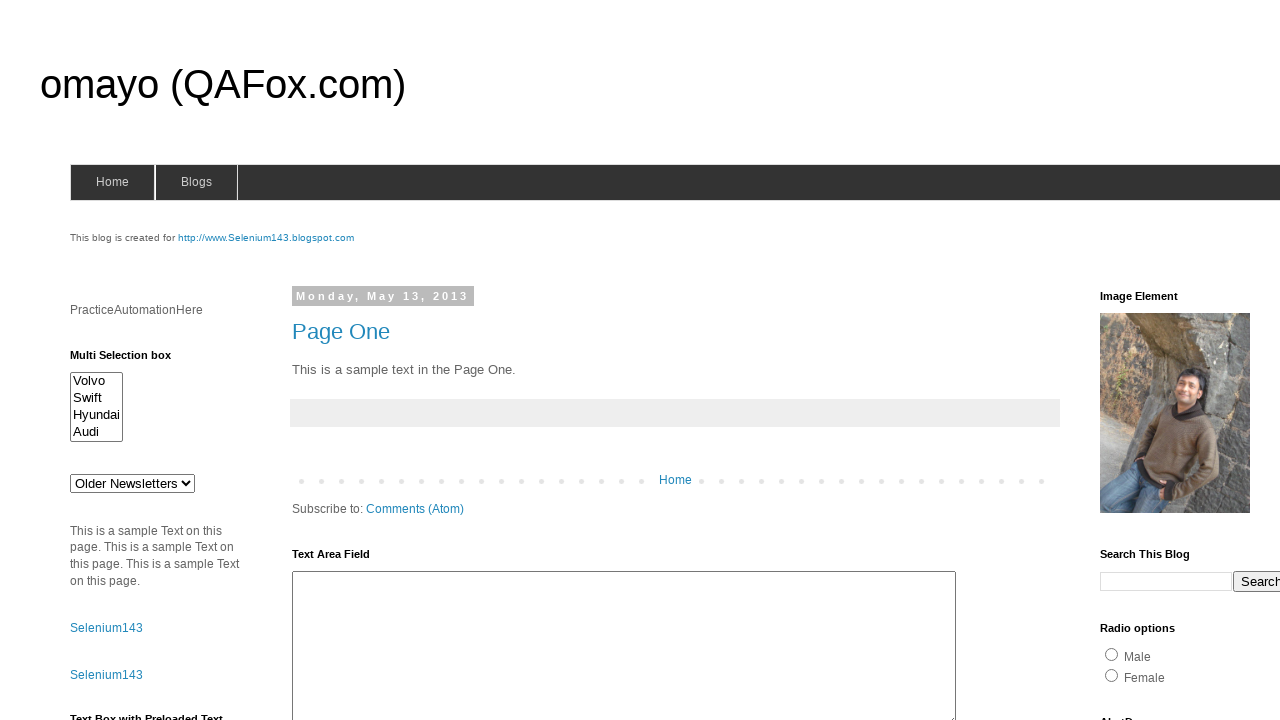

Clicked 'What is Selenium?' link inside the iframe at (748, 361) on text=What is Selenium?
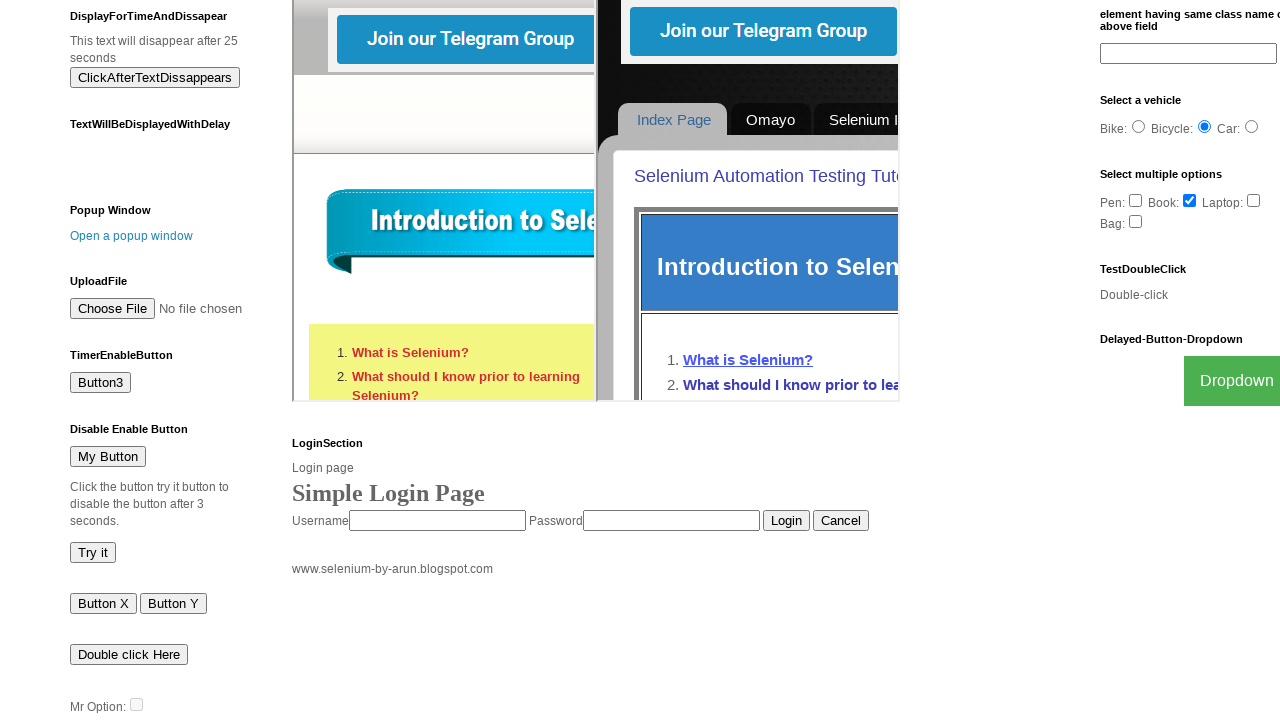

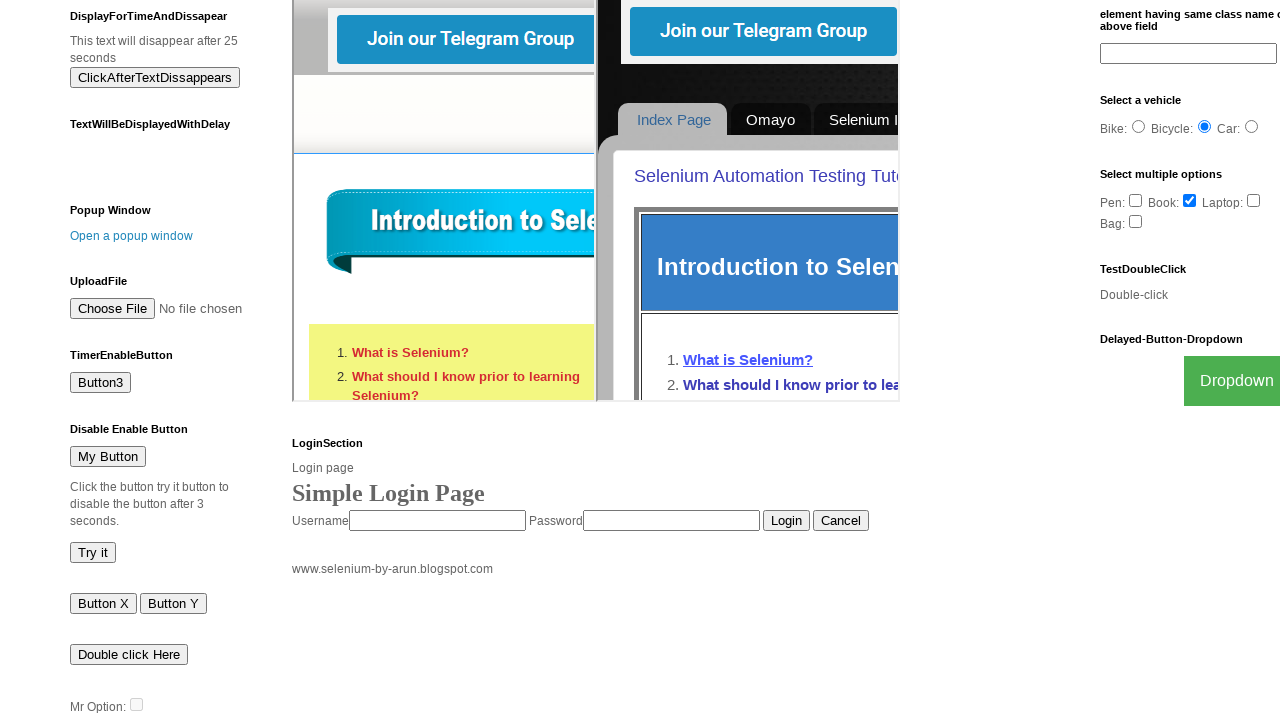